Tests clicking an alert button and handling the JavaScript alert dialog by getting its text

Starting URL: http://omayo.blogspot.com/

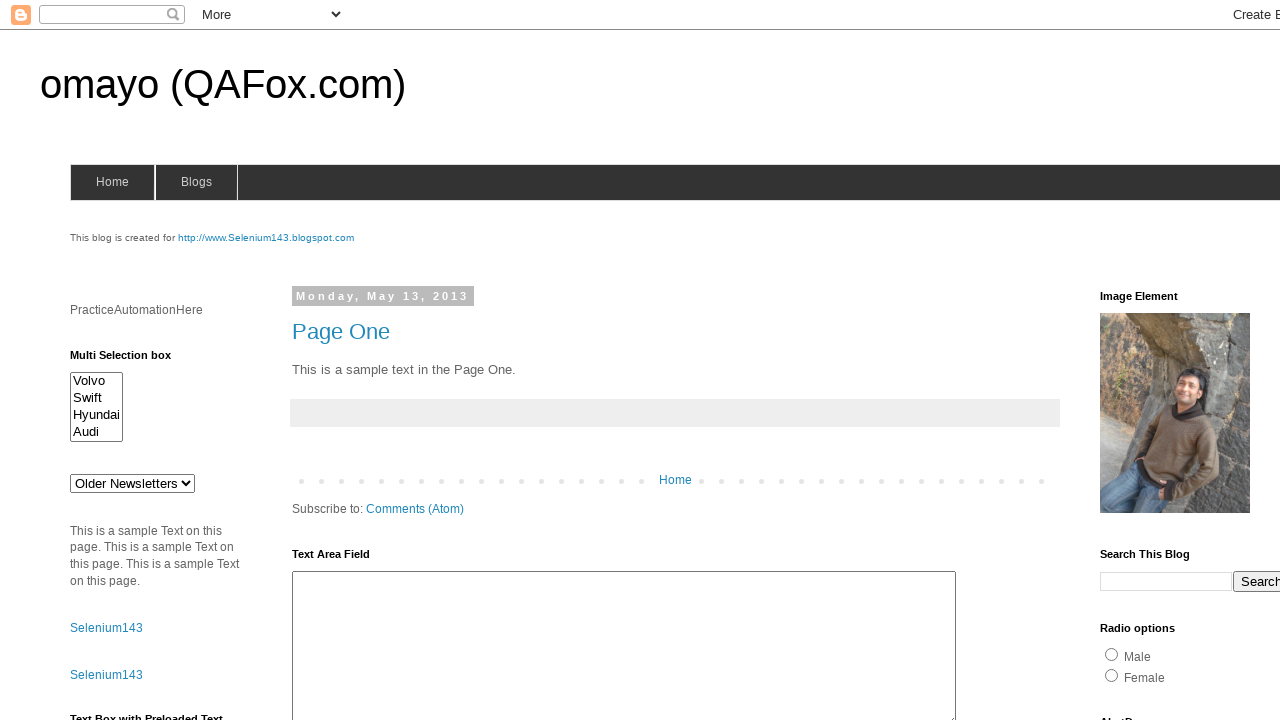

Clicked the alert button at (1154, 361) on xpath=//body//div[@class='column-right-outer']//input[@id='alert1']
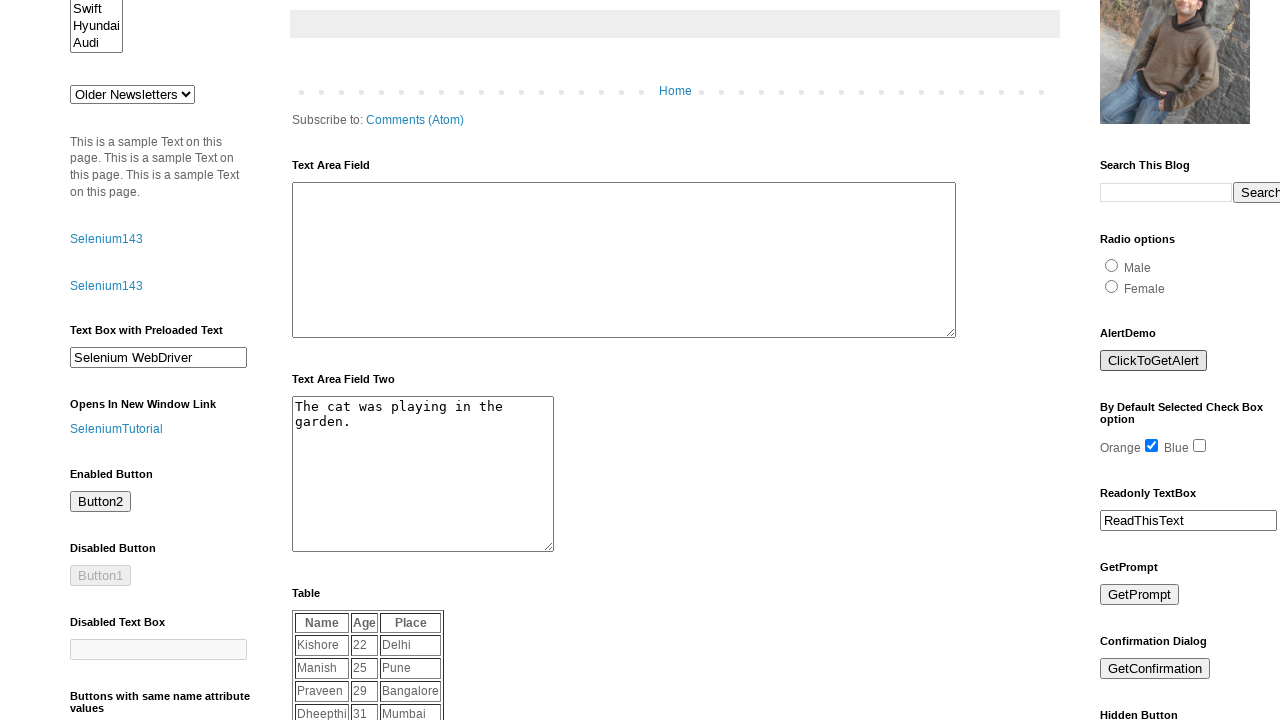

Set up dialog handler to accept JavaScript alert
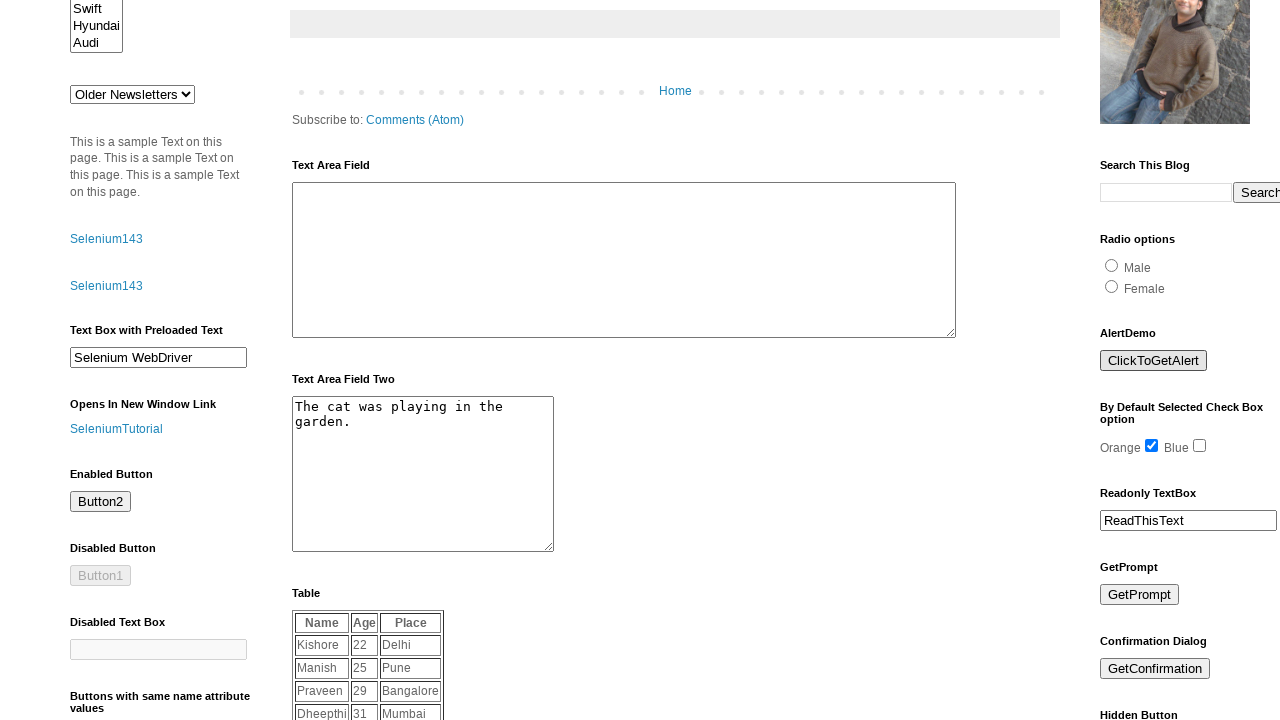

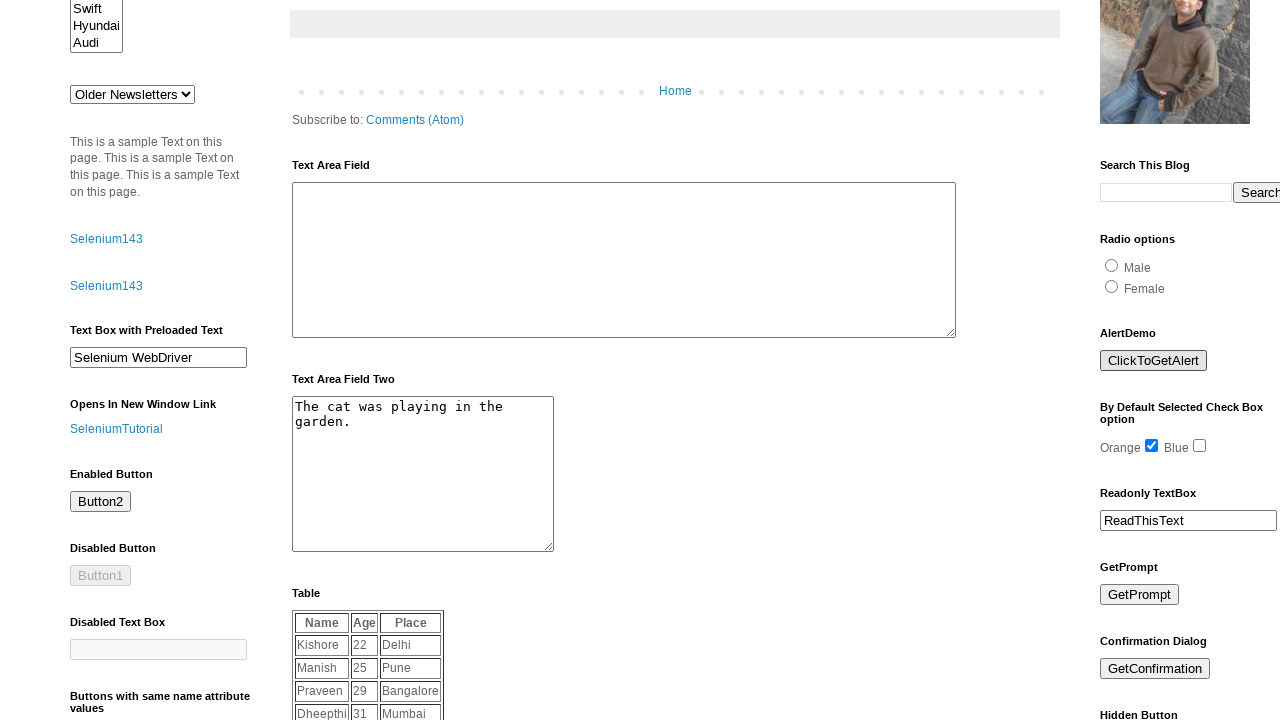